Navigates to login page, clicks log-in button to access the main app page for Slack integration verification

Starting URL: https://demo.applitools.com

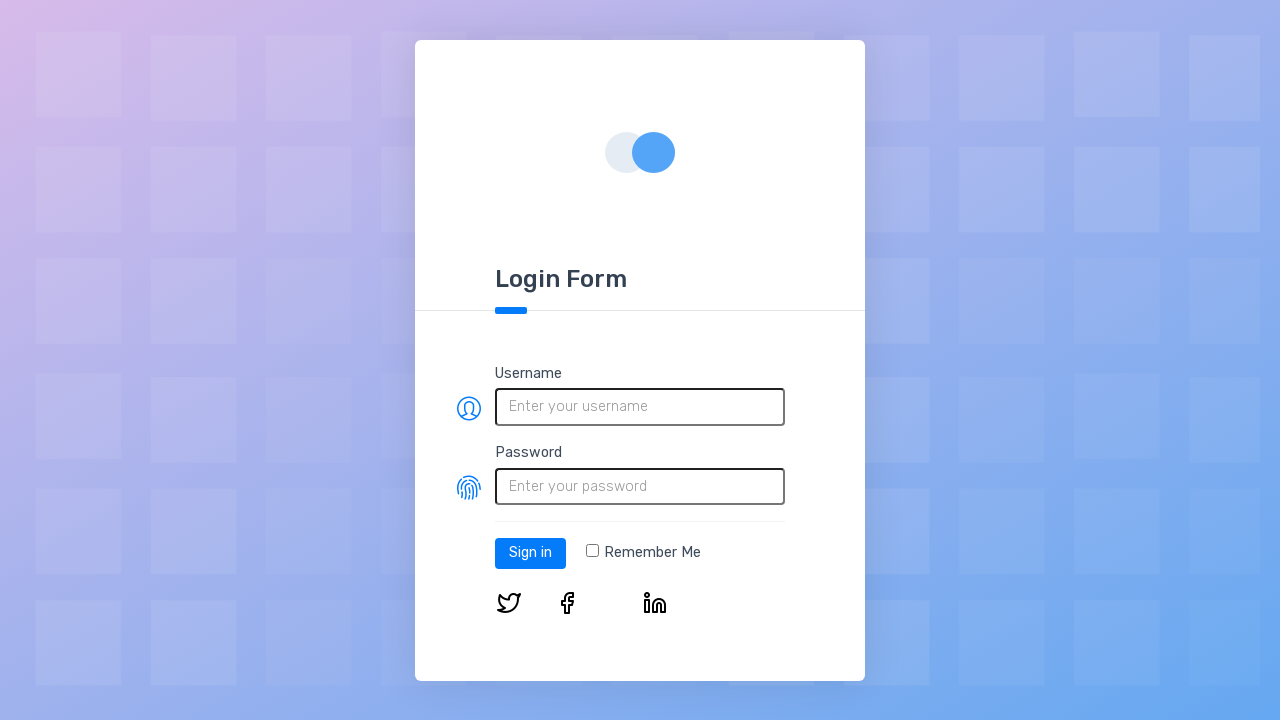

Login page loaded and log-in button is visible
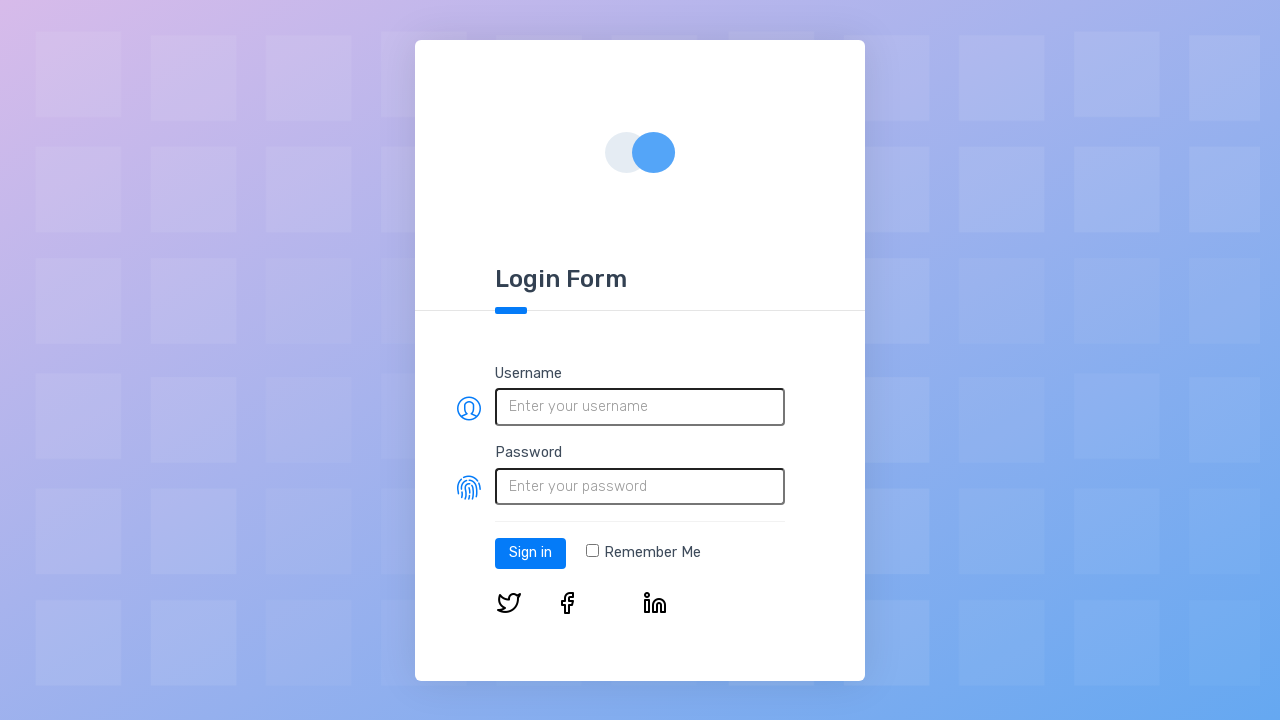

Clicked log-in button to access main app page at (530, 553) on #log-in
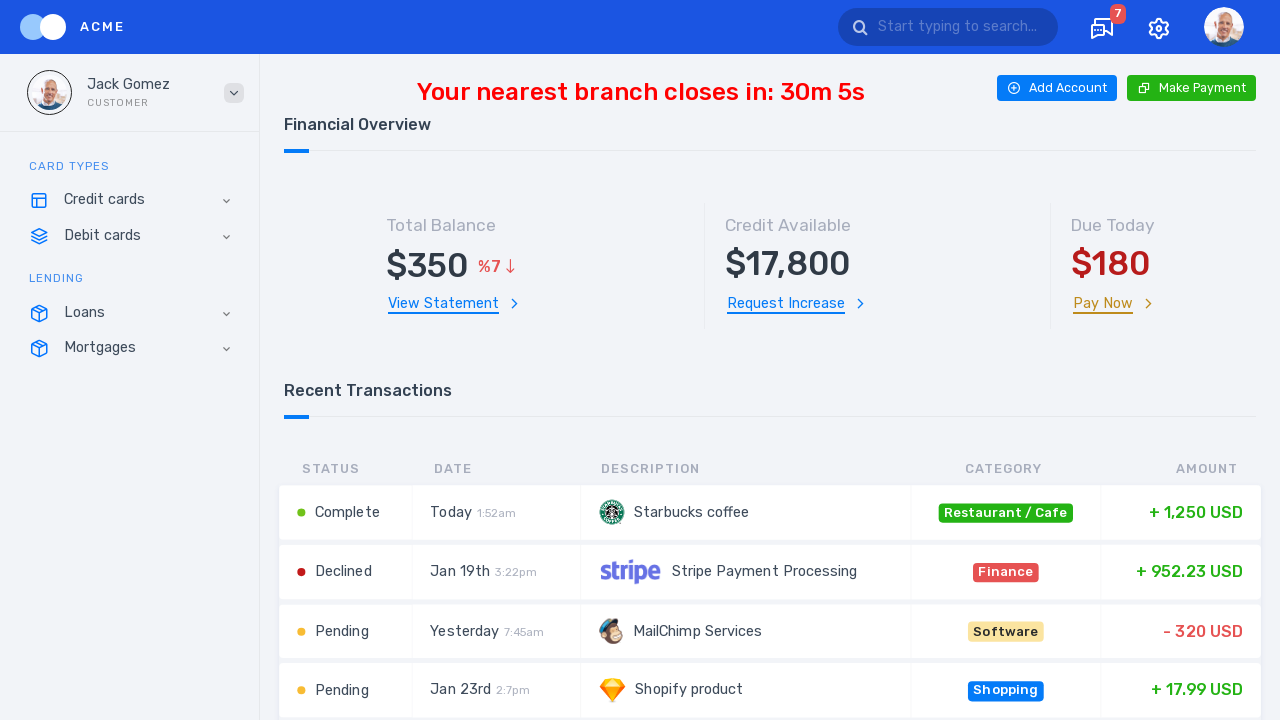

Main app page loaded successfully for Slack integration verification
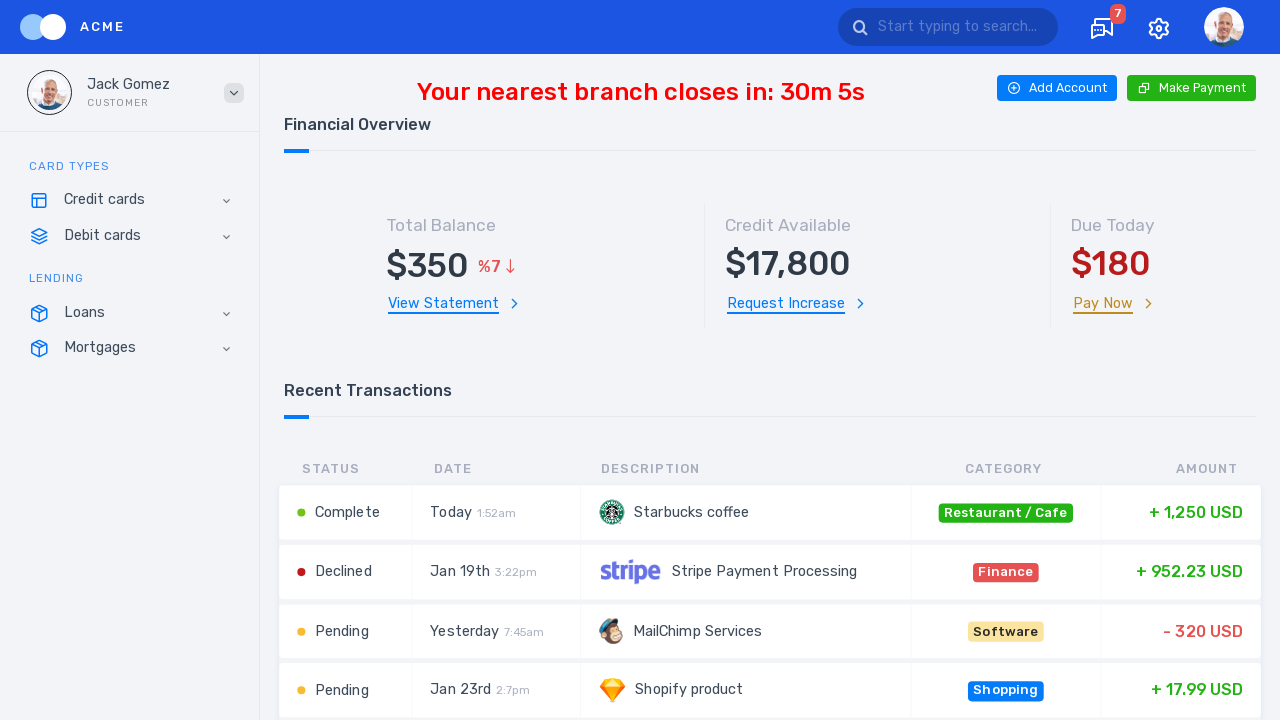

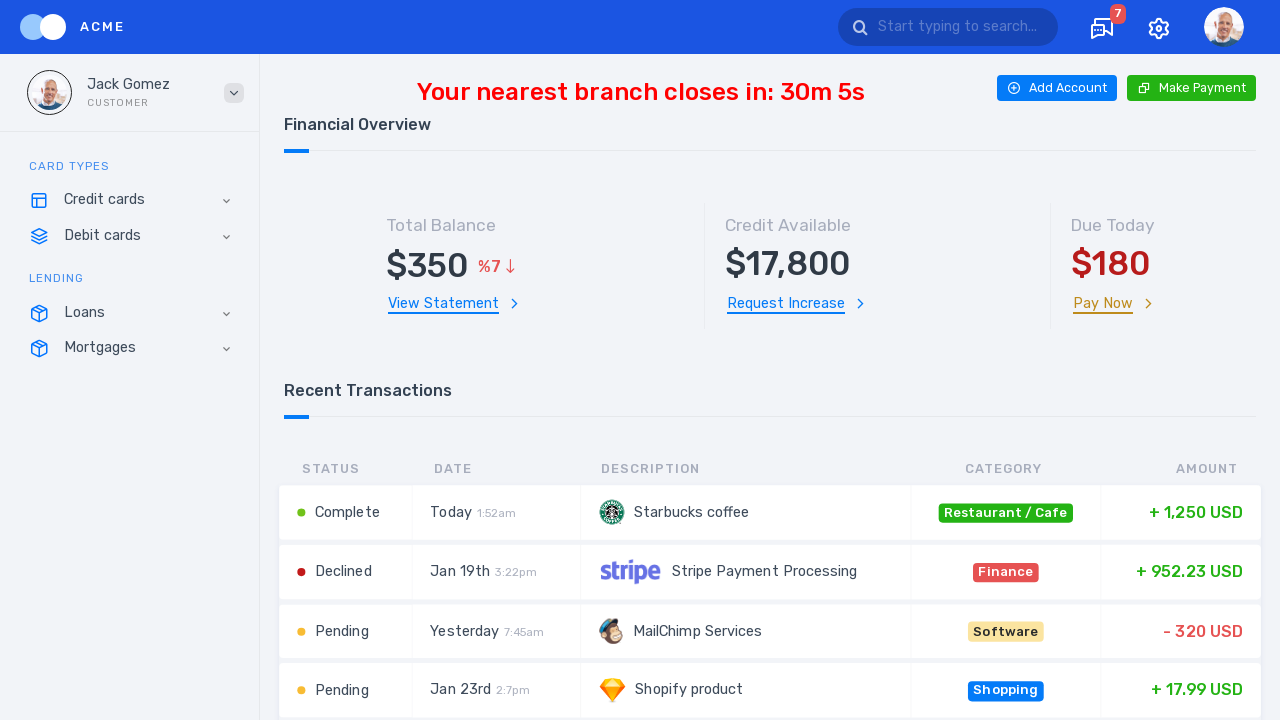